Tests window handling by clicking all external links that open in new tabs (excluding mail links), then switching back to the original window.

Starting URL: https://www.selenium.dev

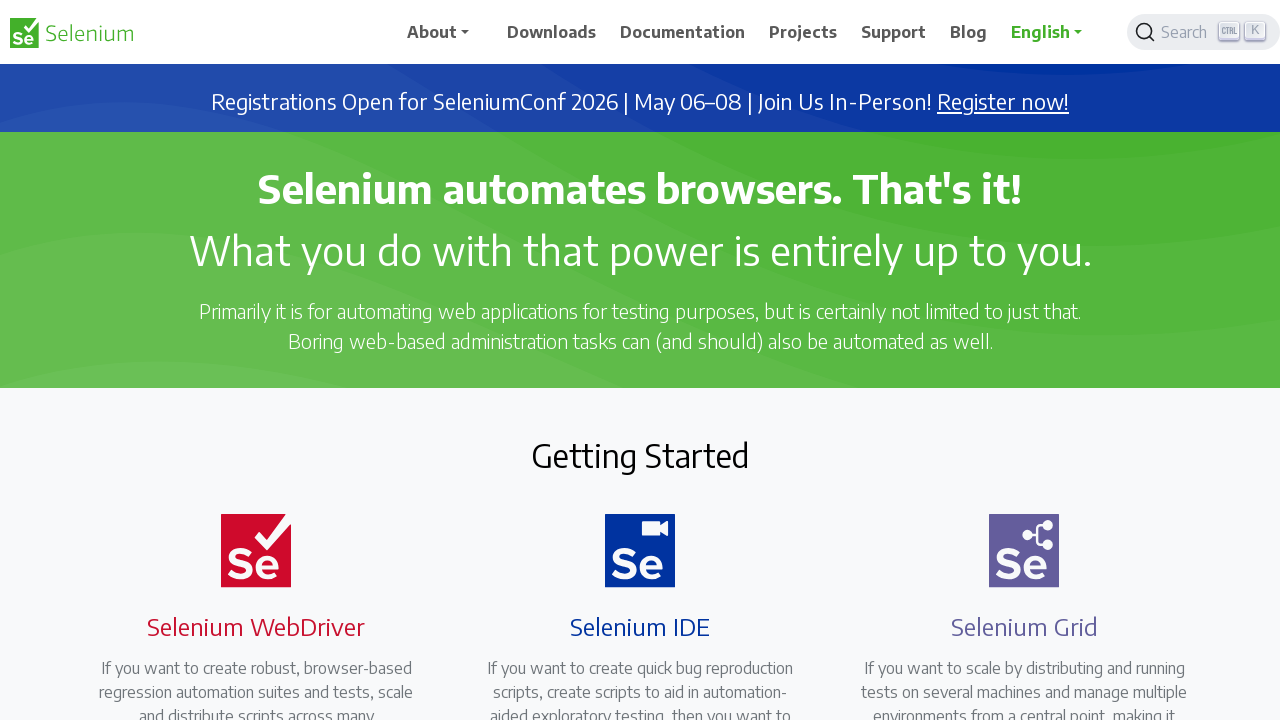

Stored reference to original page
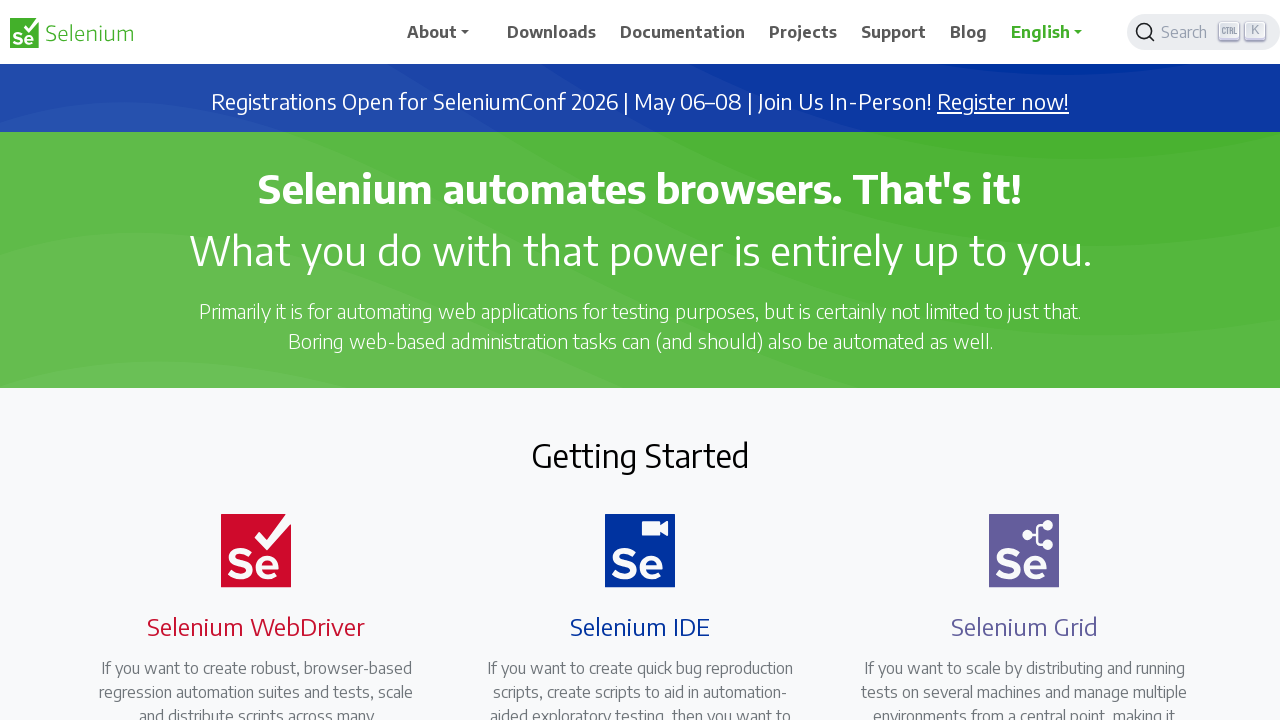

Located all external links with target='_blank'
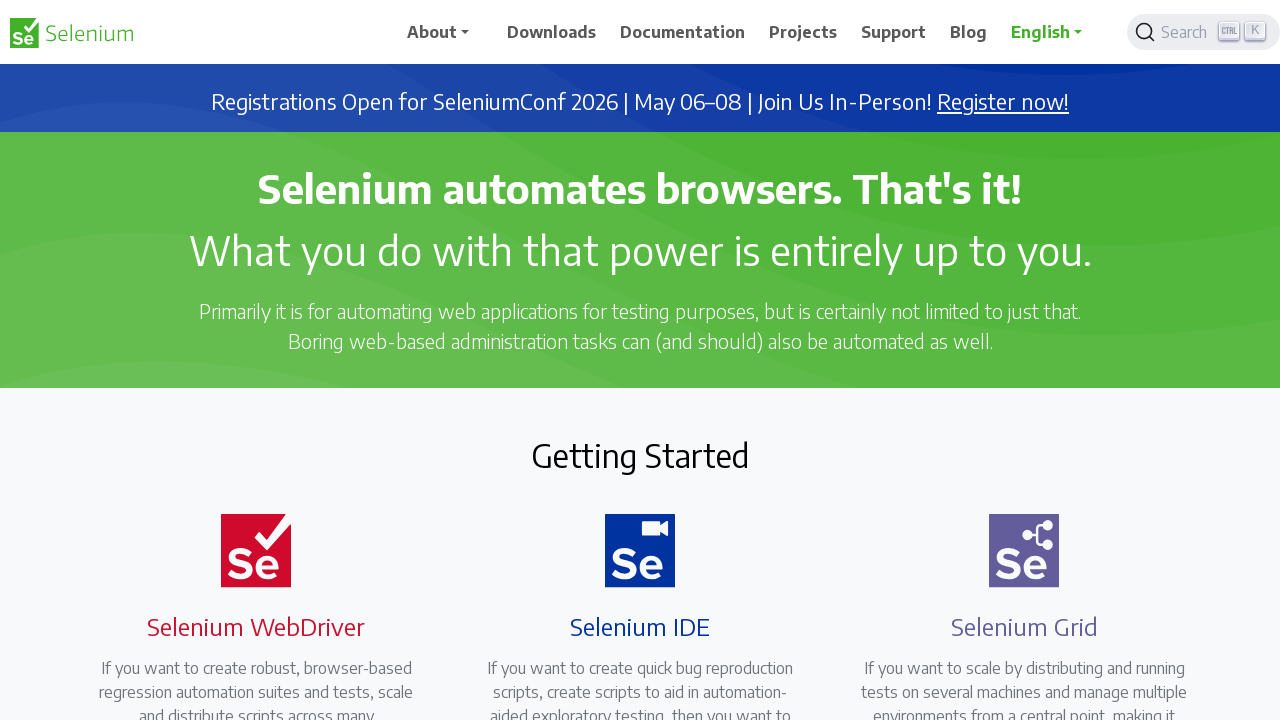

Retrieved href attribute from link: https://seleniumconf.com/register/?utm_medium=Referral&utm_source=selenium.dev&utm_campaign=register
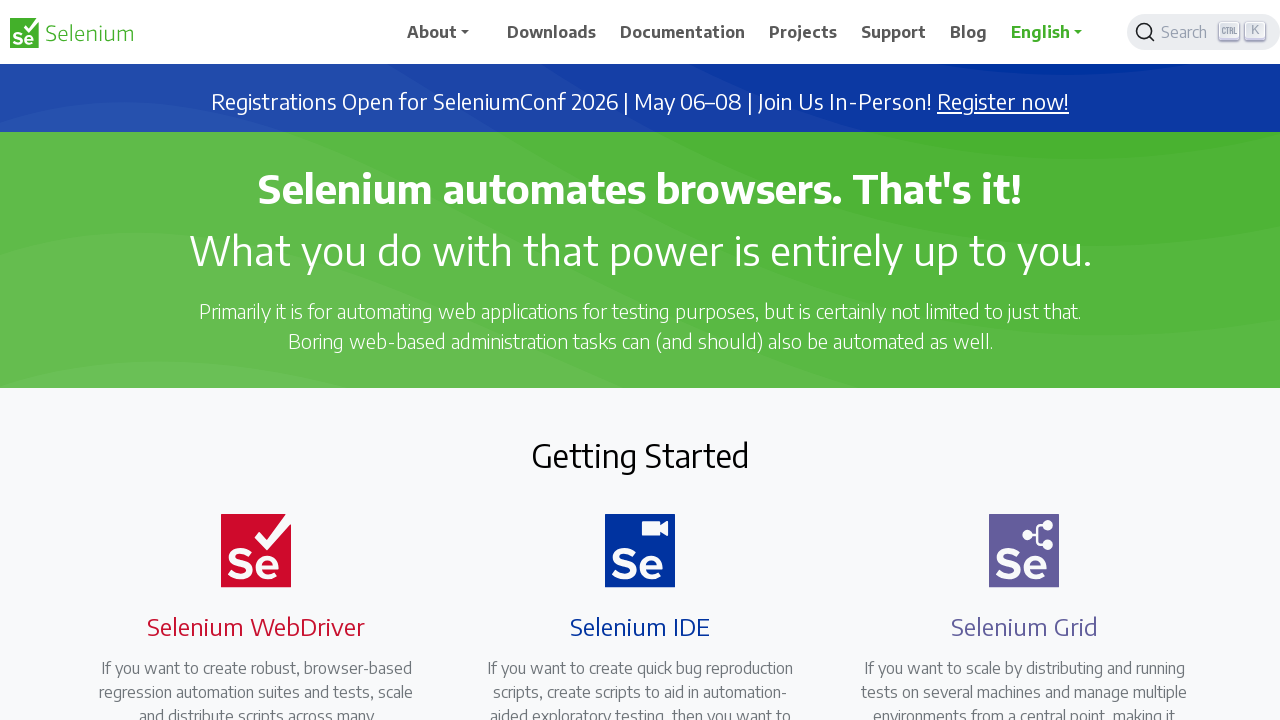

Clicked external link: https://seleniumconf.com/register/?utm_medium=Referral&utm_source=selenium.dev&utm_campaign=register at (1003, 102) on a[target='_blank'] >> nth=0
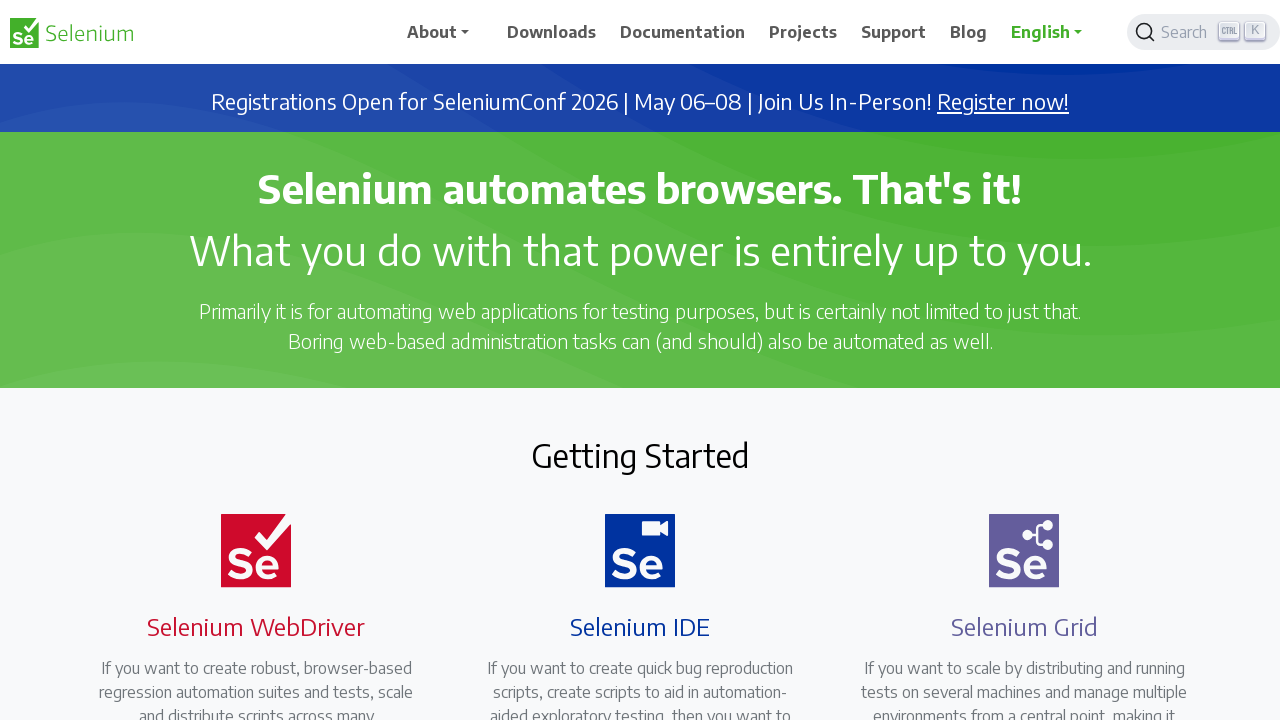

Retrieved href attribute from link: https://opencollective.com/selenium
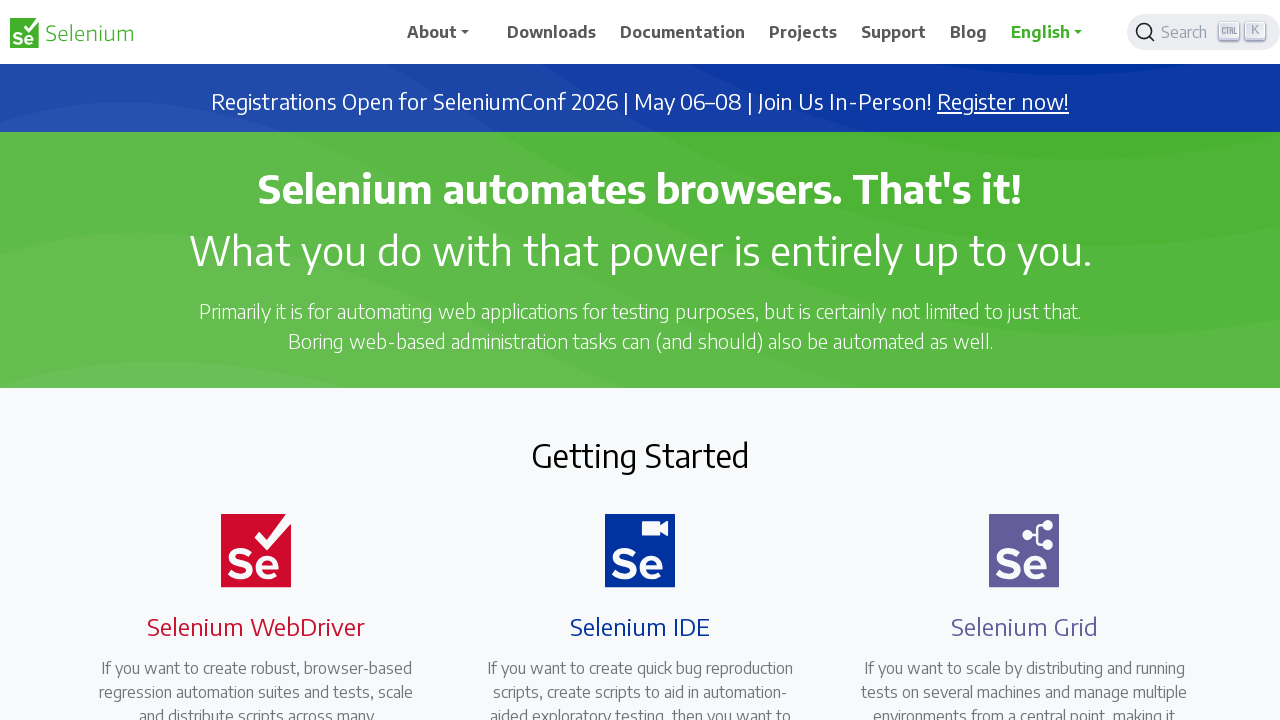

Clicked external link: https://opencollective.com/selenium at (687, 409) on a[target='_blank'] >> nth=1
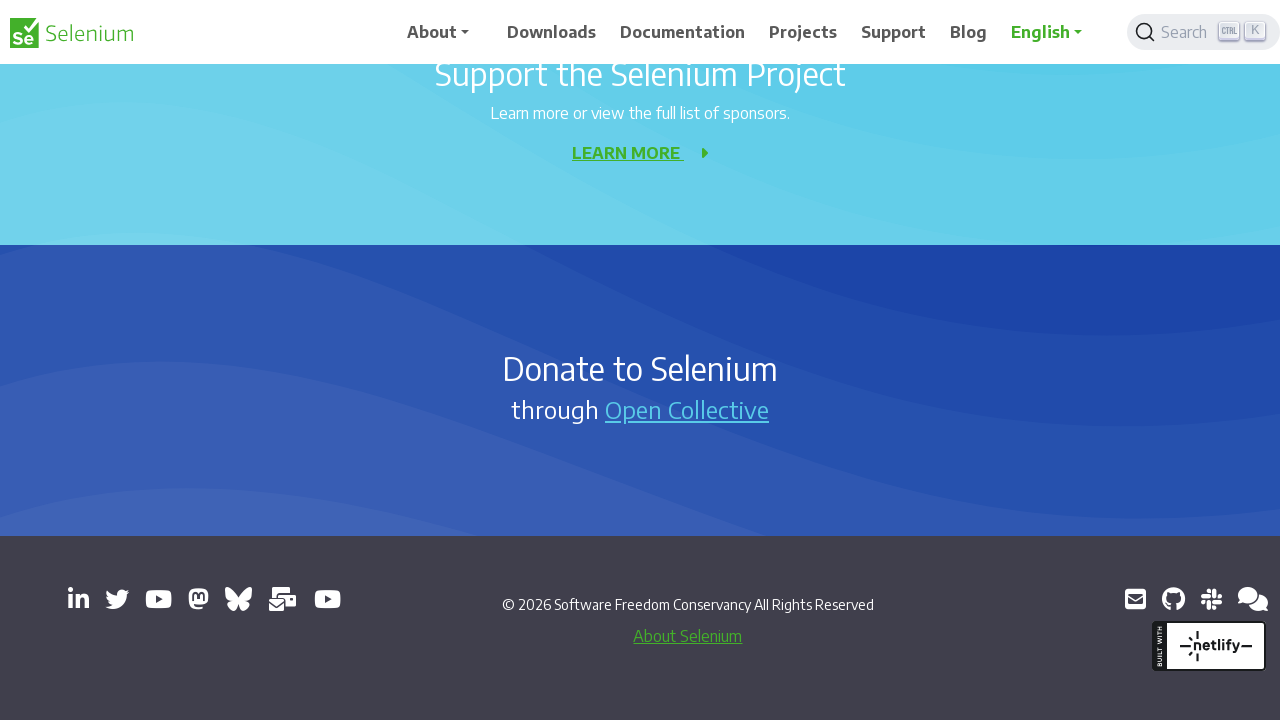

Retrieved href attribute from link: https://www.linkedin.com/company/4826427/
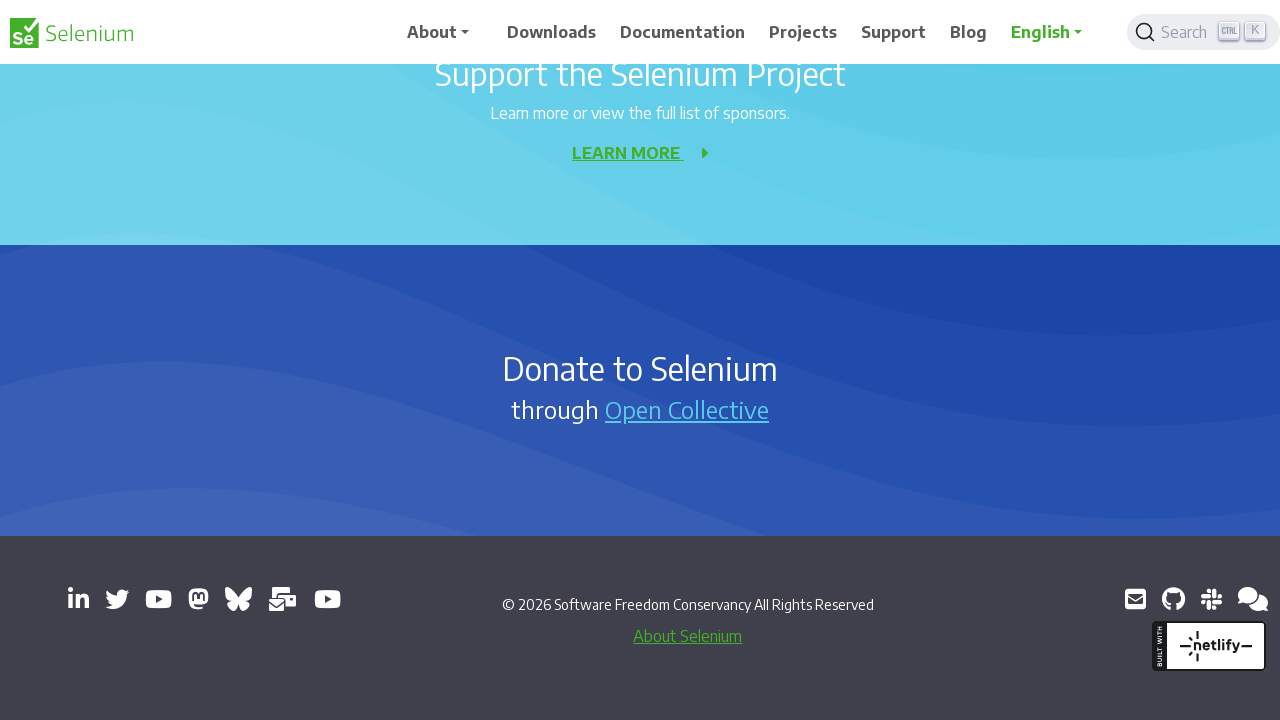

Clicked external link: https://www.linkedin.com/company/4826427/ at (78, 599) on a[target='_blank'] >> nth=2
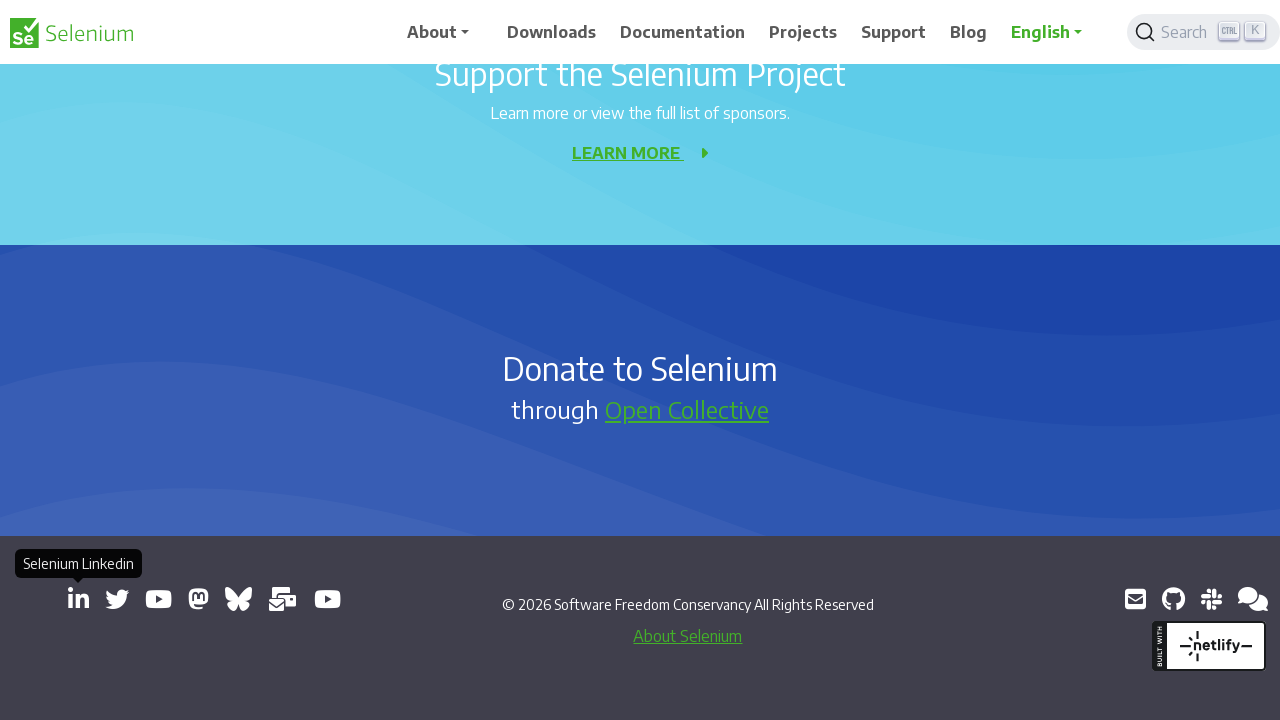

Retrieved href attribute from link: https://x.com/SeleniumHQ
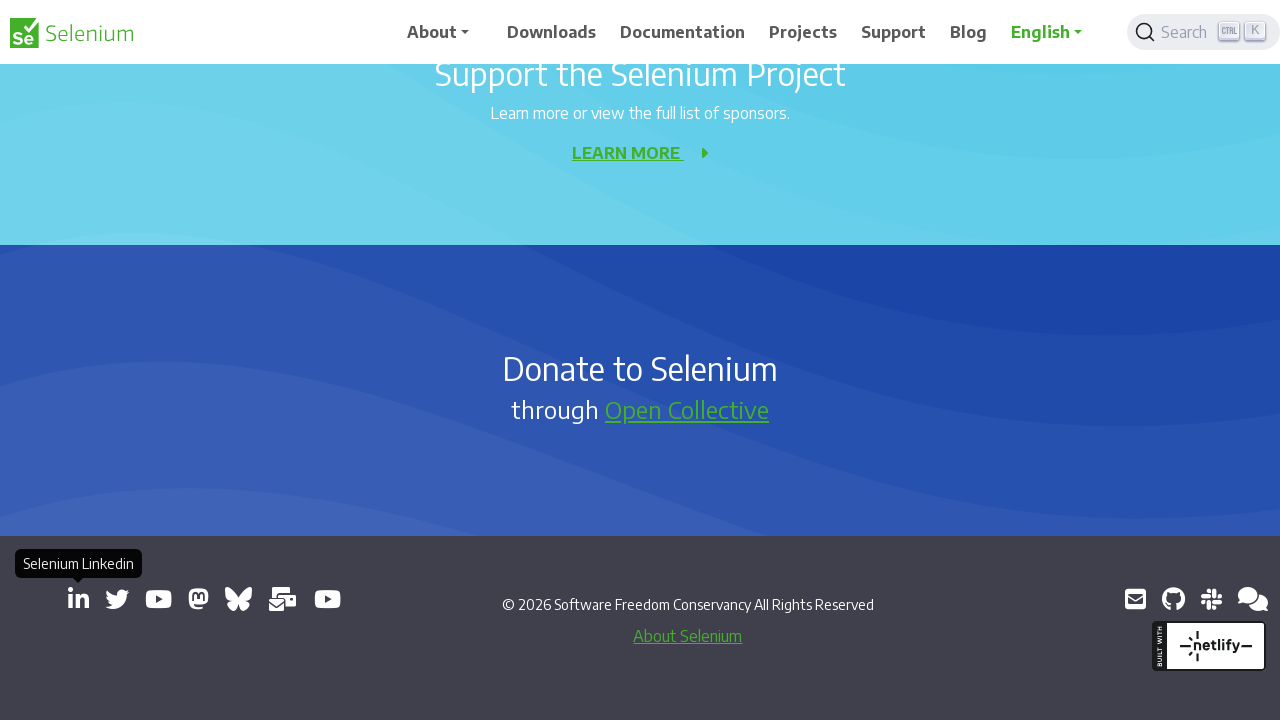

Clicked external link: https://x.com/SeleniumHQ at (117, 599) on a[target='_blank'] >> nth=3
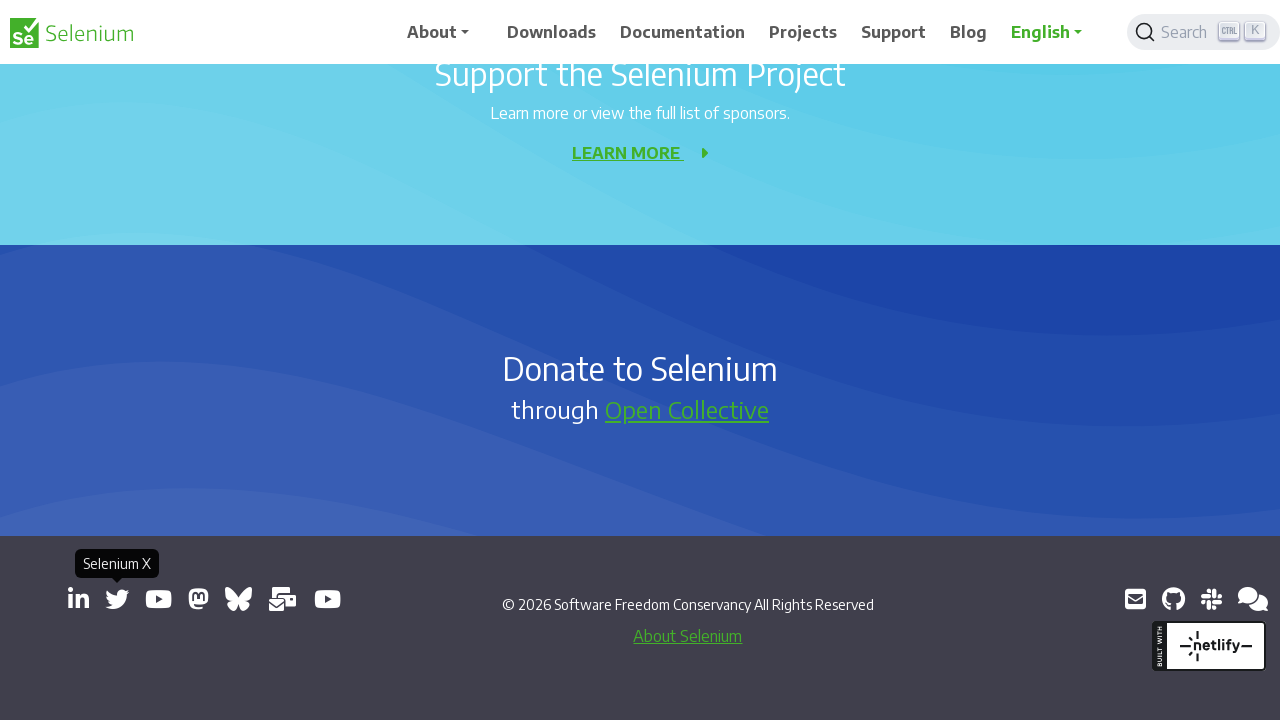

Retrieved href attribute from link: https://www.youtube.com/@SeleniumHQProject/
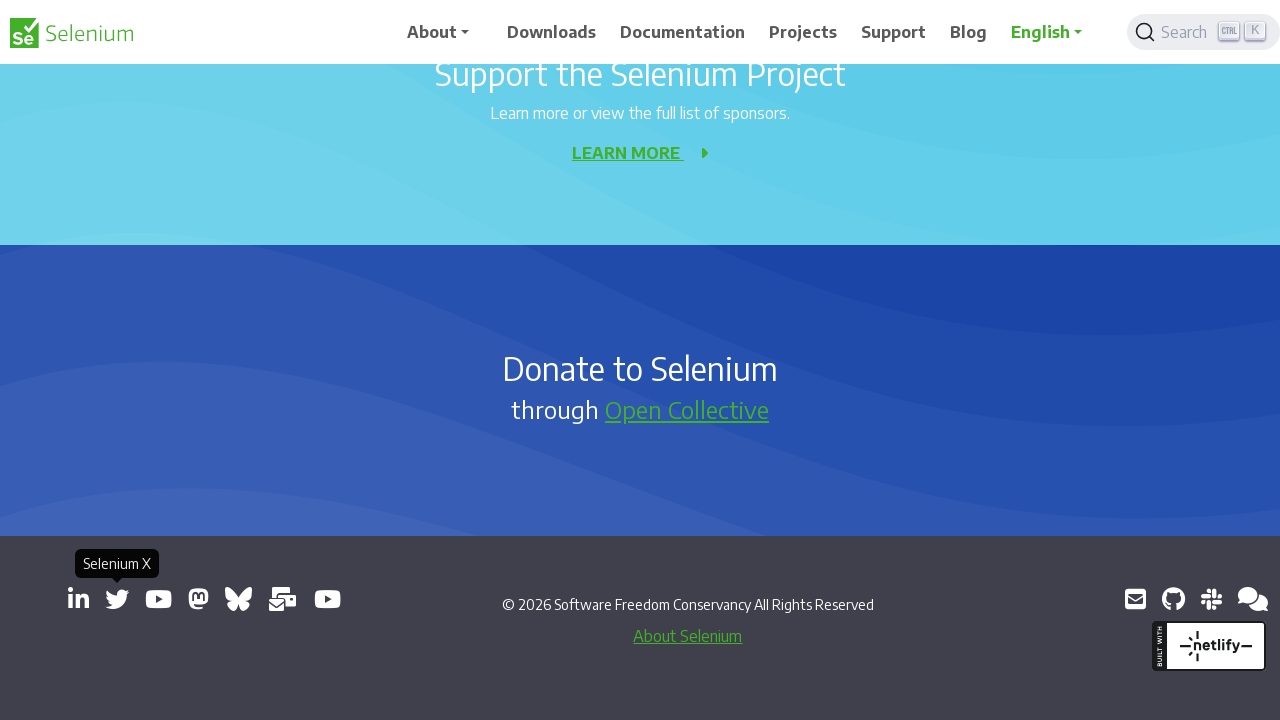

Clicked external link: https://www.youtube.com/@SeleniumHQProject/ at (158, 599) on a[target='_blank'] >> nth=4
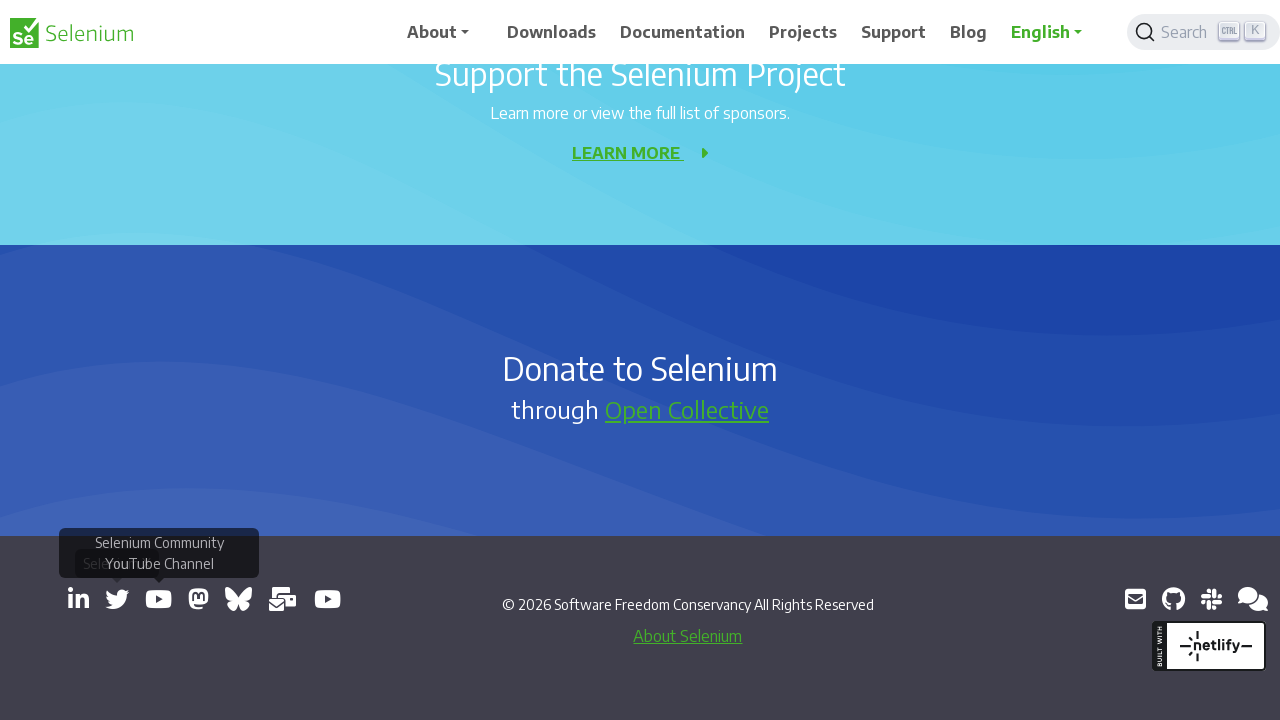

Retrieved href attribute from link: https://mastodon.social/@seleniumHQ@fosstodon.org
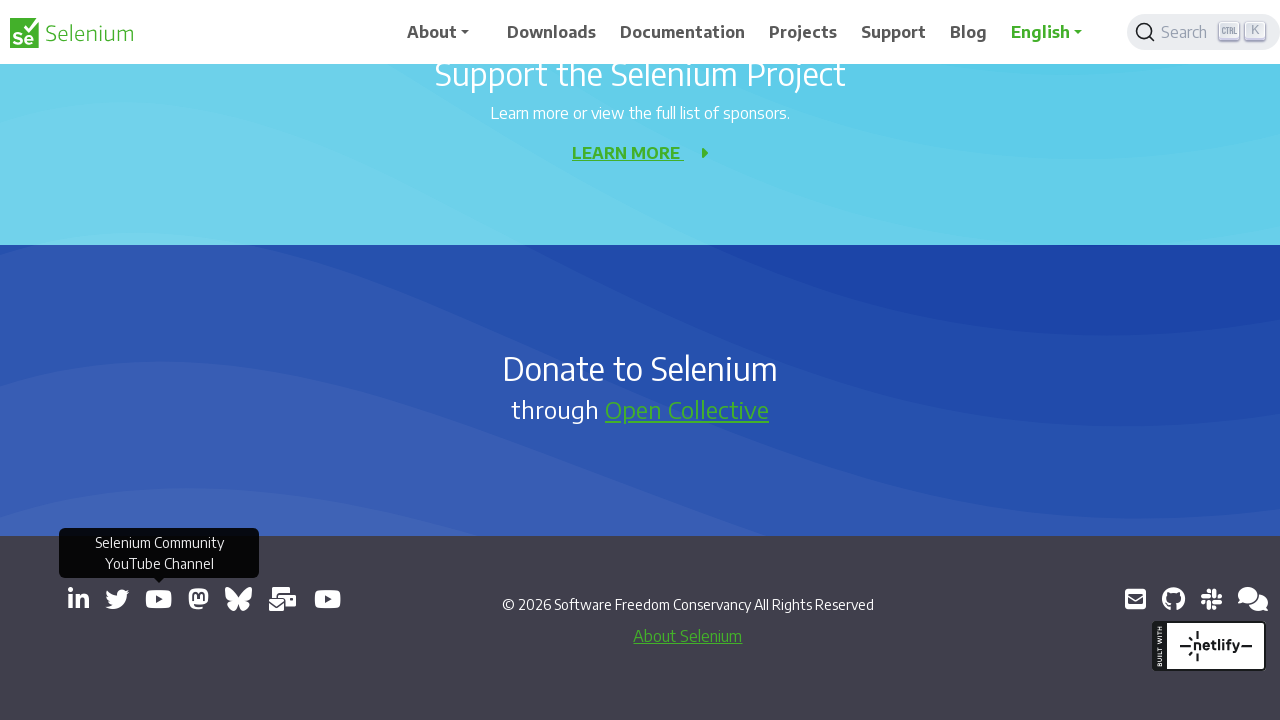

Clicked external link: https://mastodon.social/@seleniumHQ@fosstodon.org at (198, 599) on a[target='_blank'] >> nth=5
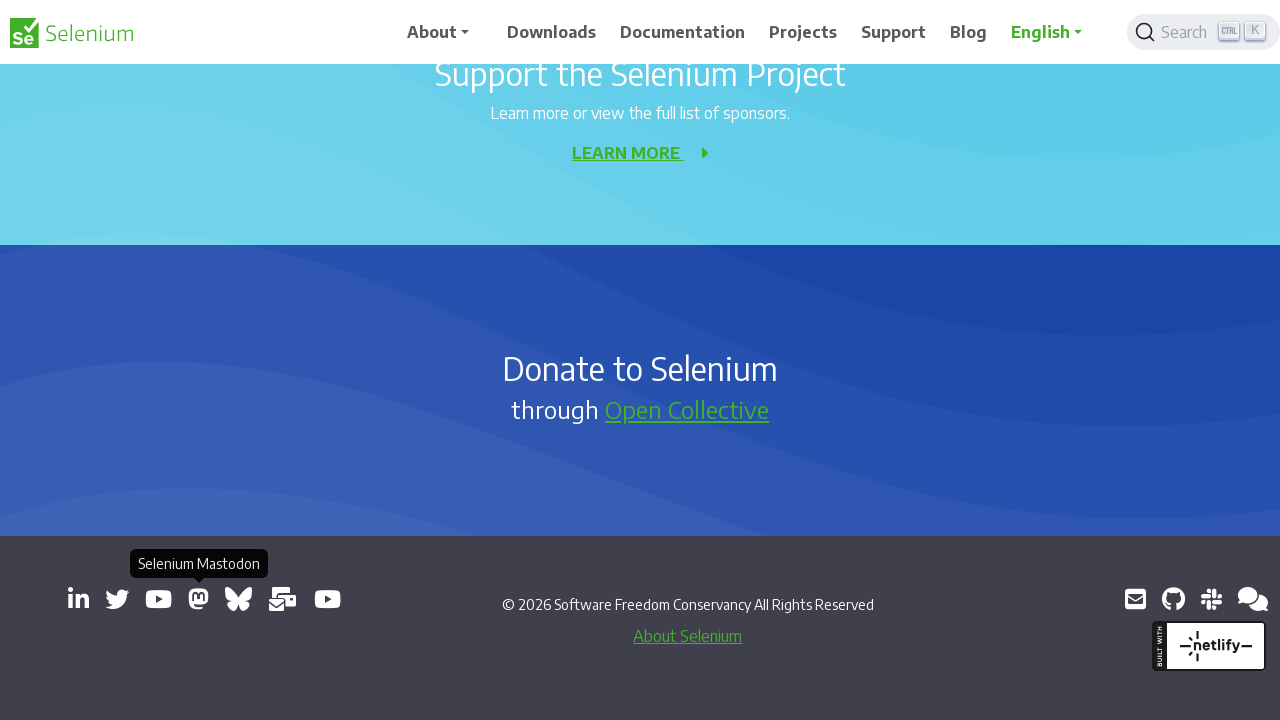

Retrieved href attribute from link: https://bsky.app/profile/seleniumconf.bsky.social
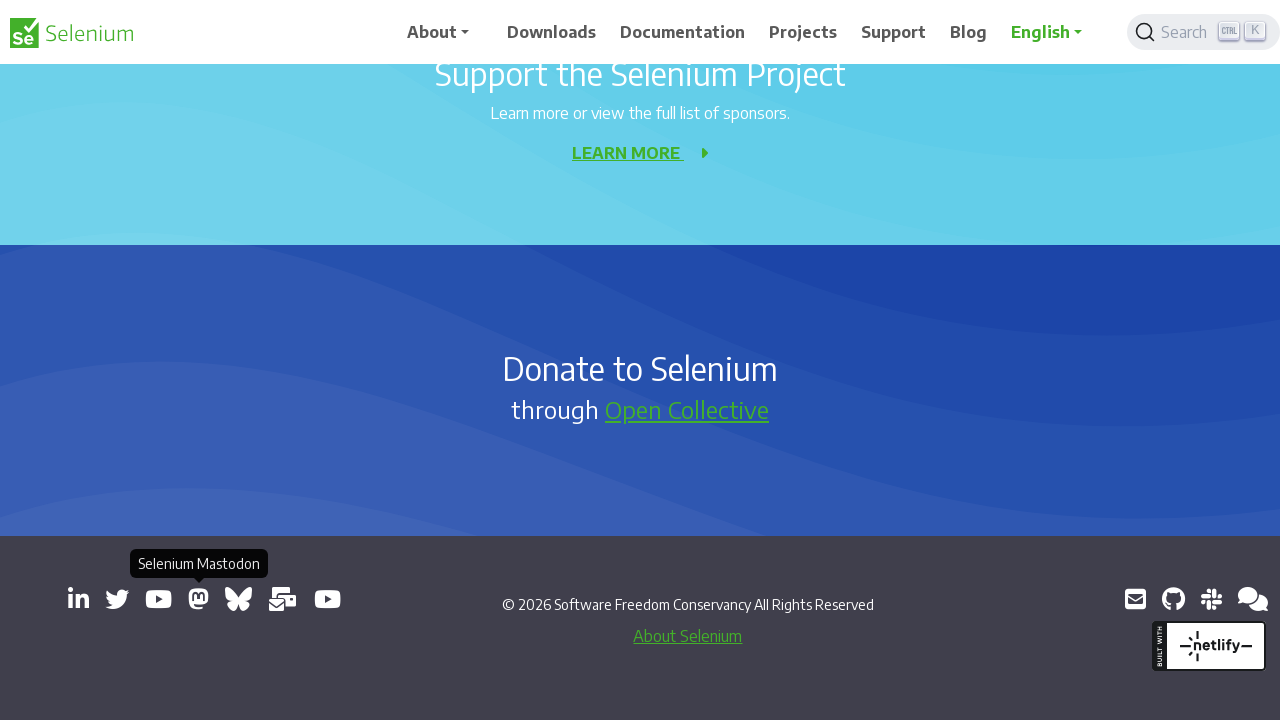

Clicked external link: https://bsky.app/profile/seleniumconf.bsky.social at (238, 599) on a[target='_blank'] >> nth=6
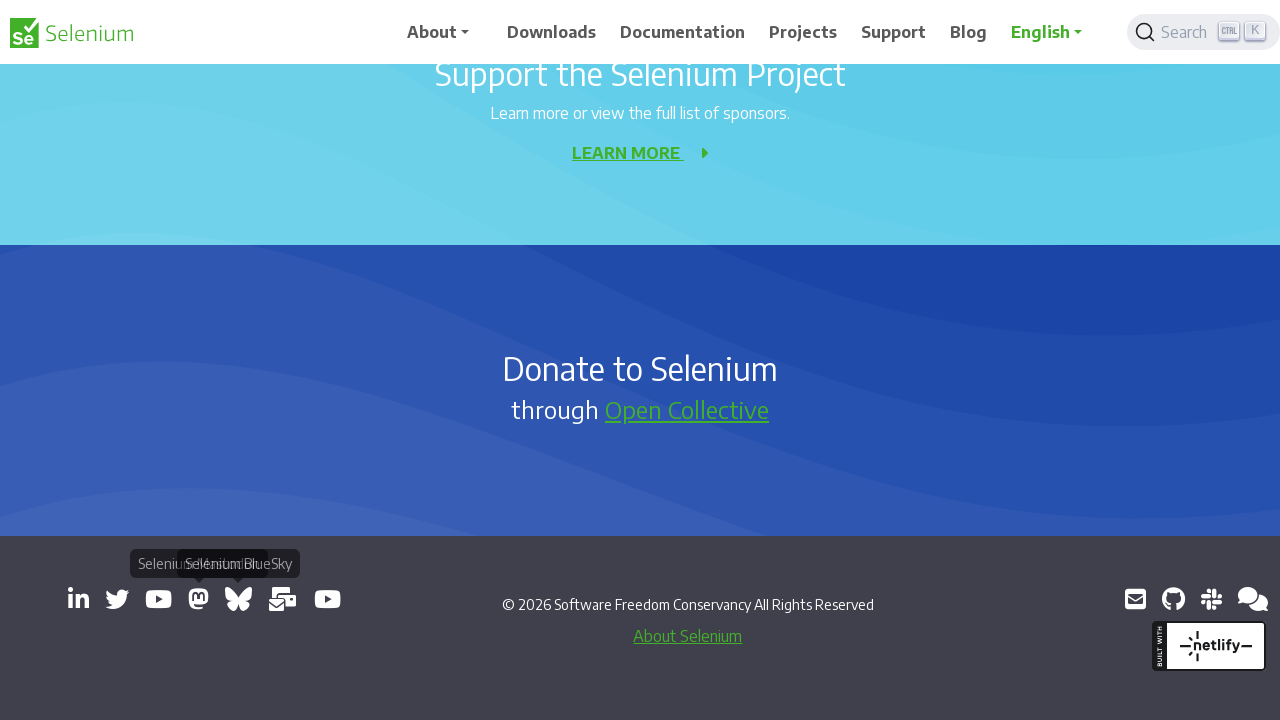

Retrieved href attribute from link: https://groups.google.com/group/selenium-users
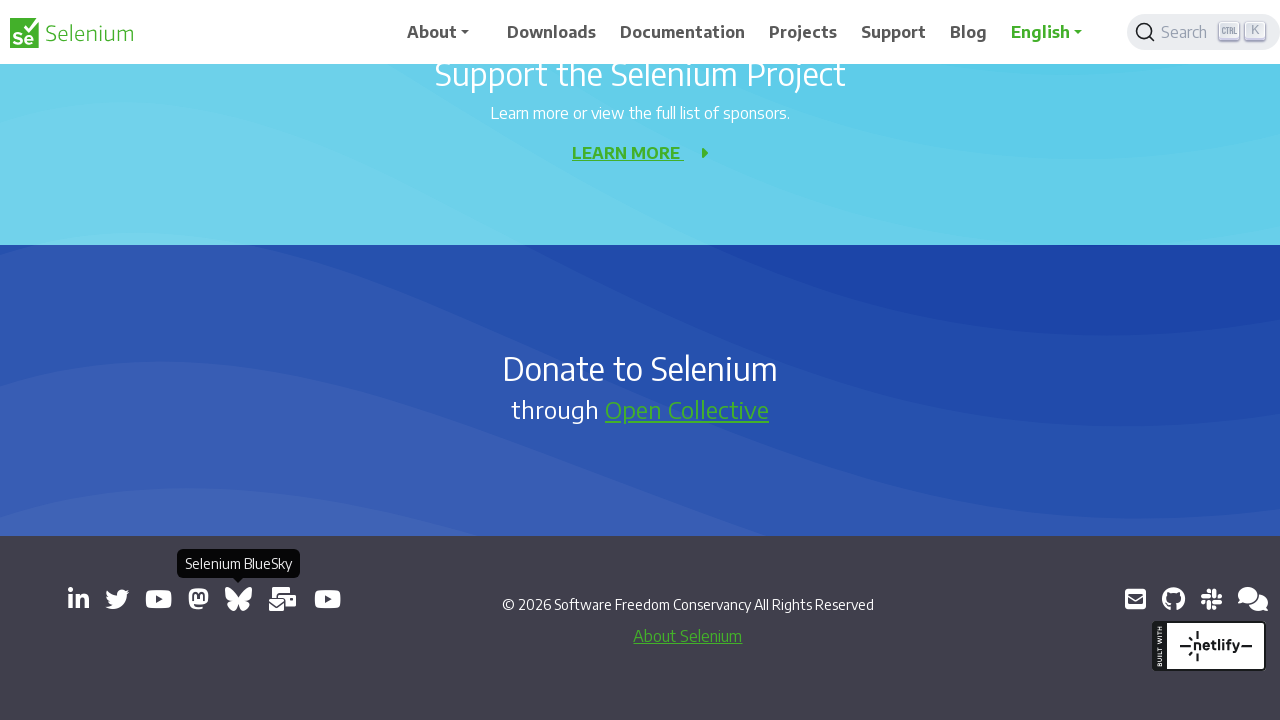

Clicked external link: https://groups.google.com/group/selenium-users at (283, 599) on a[target='_blank'] >> nth=7
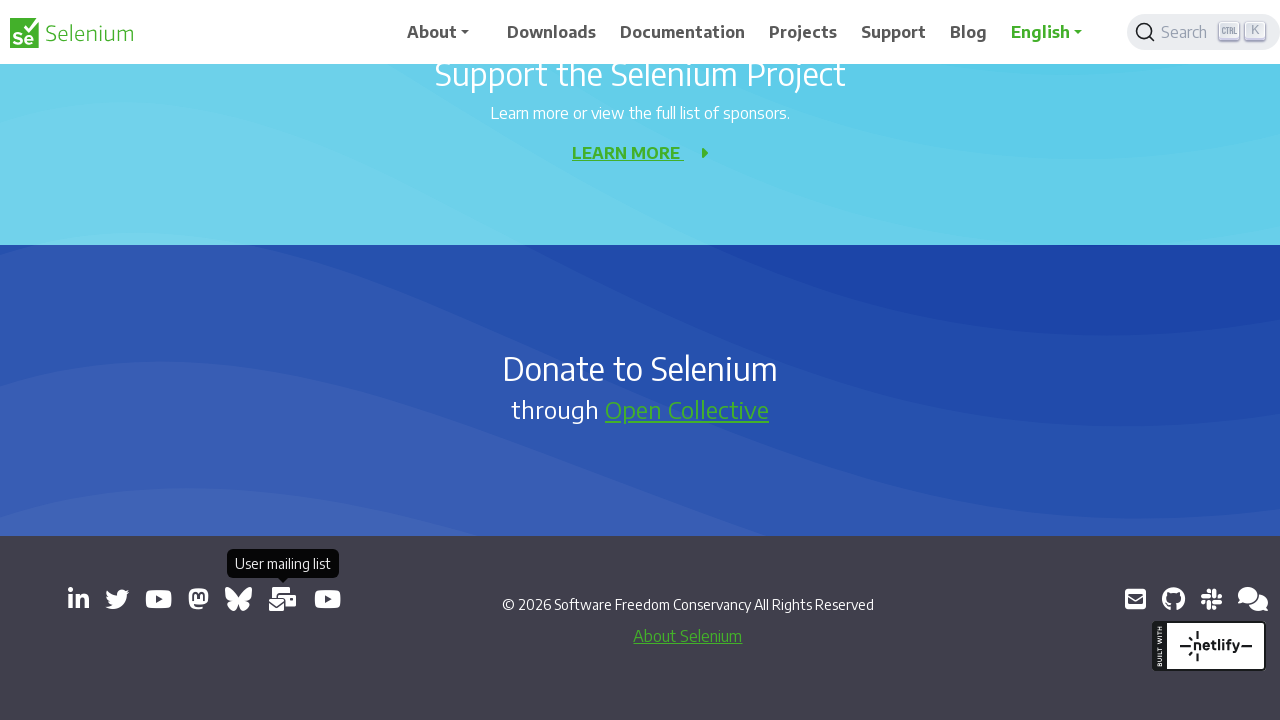

Retrieved href attribute from link: https://www.youtube.com/channel/UCbDlgX_613xNMrDqCe3QNEw
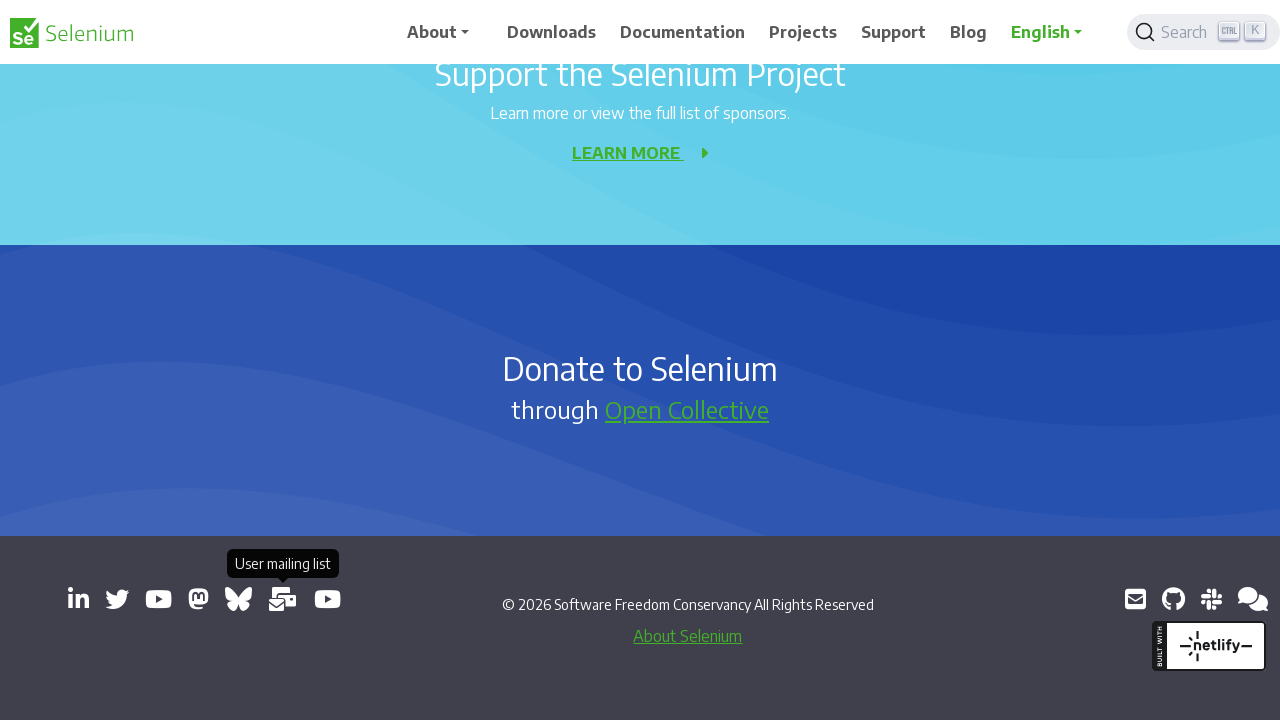

Clicked external link: https://www.youtube.com/channel/UCbDlgX_613xNMrDqCe3QNEw at (328, 599) on a[target='_blank'] >> nth=8
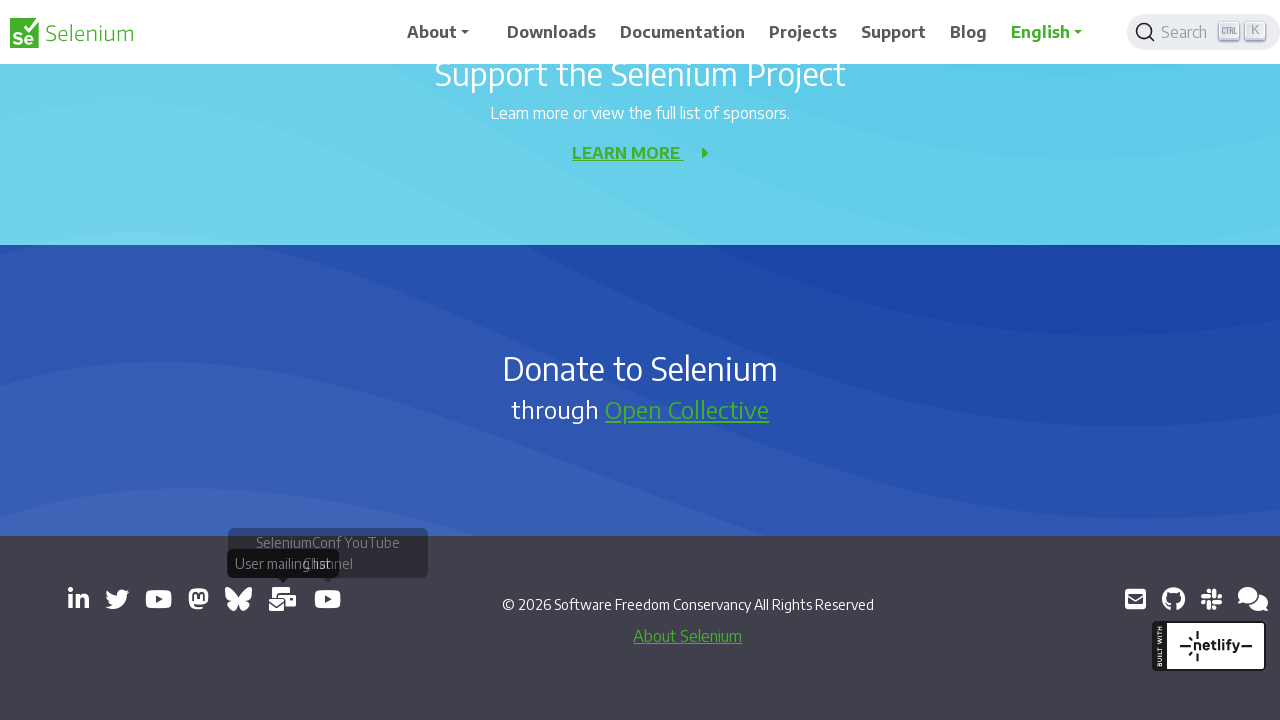

Retrieved href attribute from link: mailto:selenium@sfconservancy.org
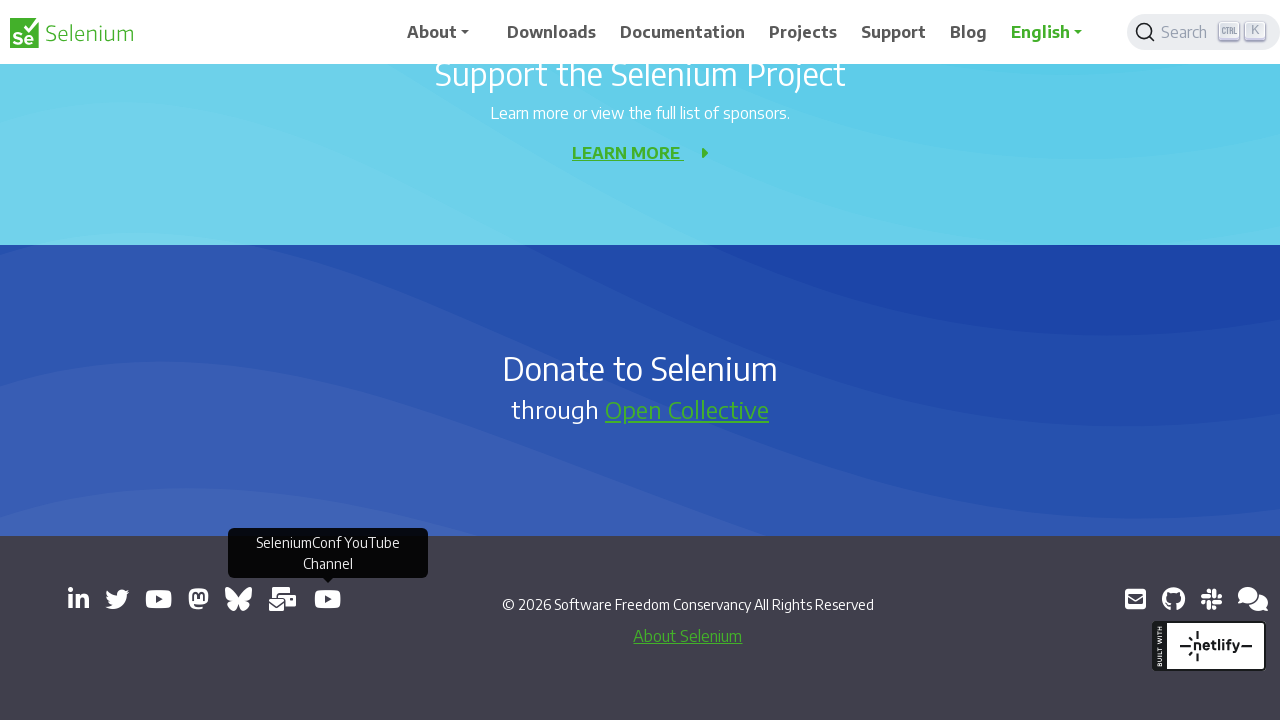

Retrieved href attribute from link: https://github.com/seleniumhq/selenium
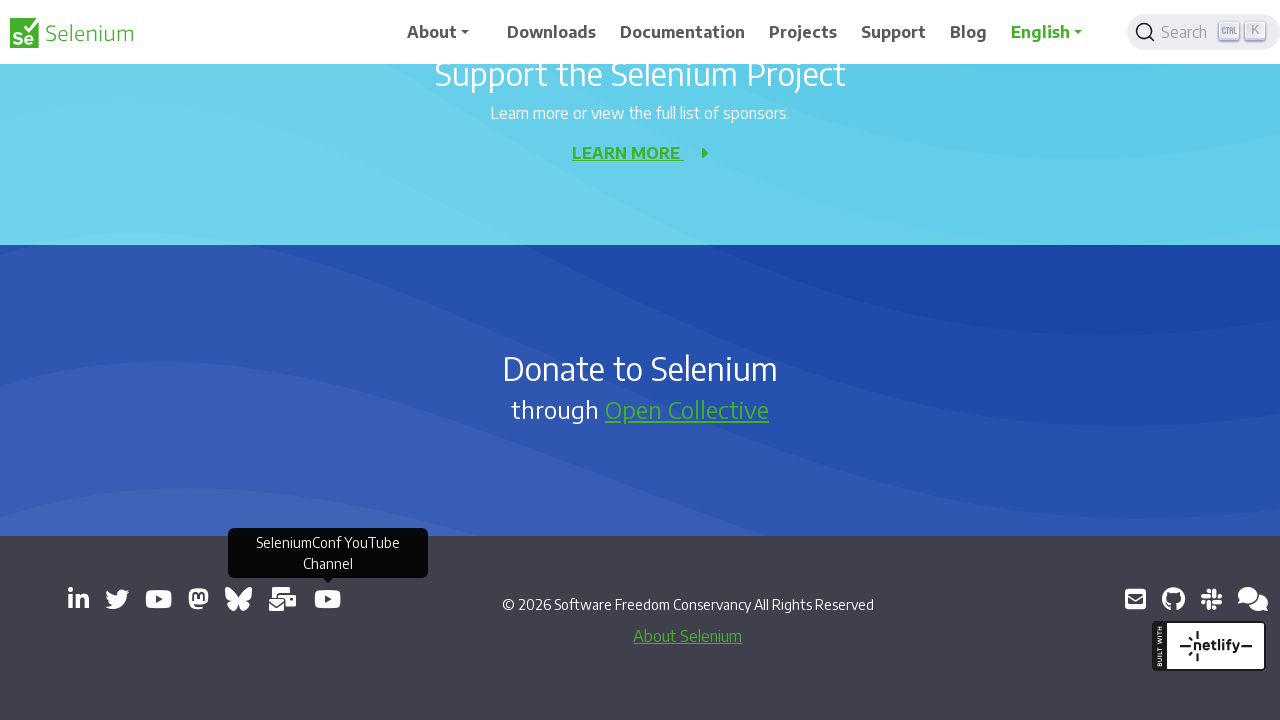

Clicked external link: https://github.com/seleniumhq/selenium at (1173, 599) on a[target='_blank'] >> nth=10
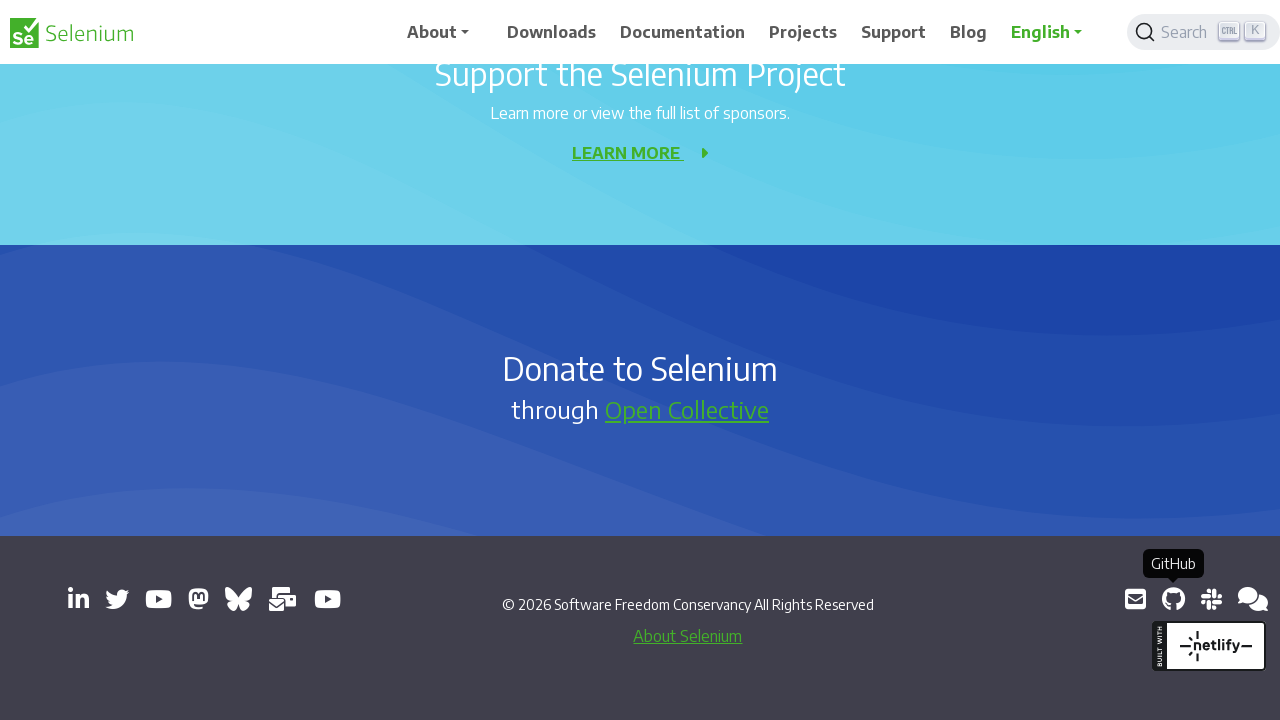

Retrieved href attribute from link: https://inviter.co/seleniumhq
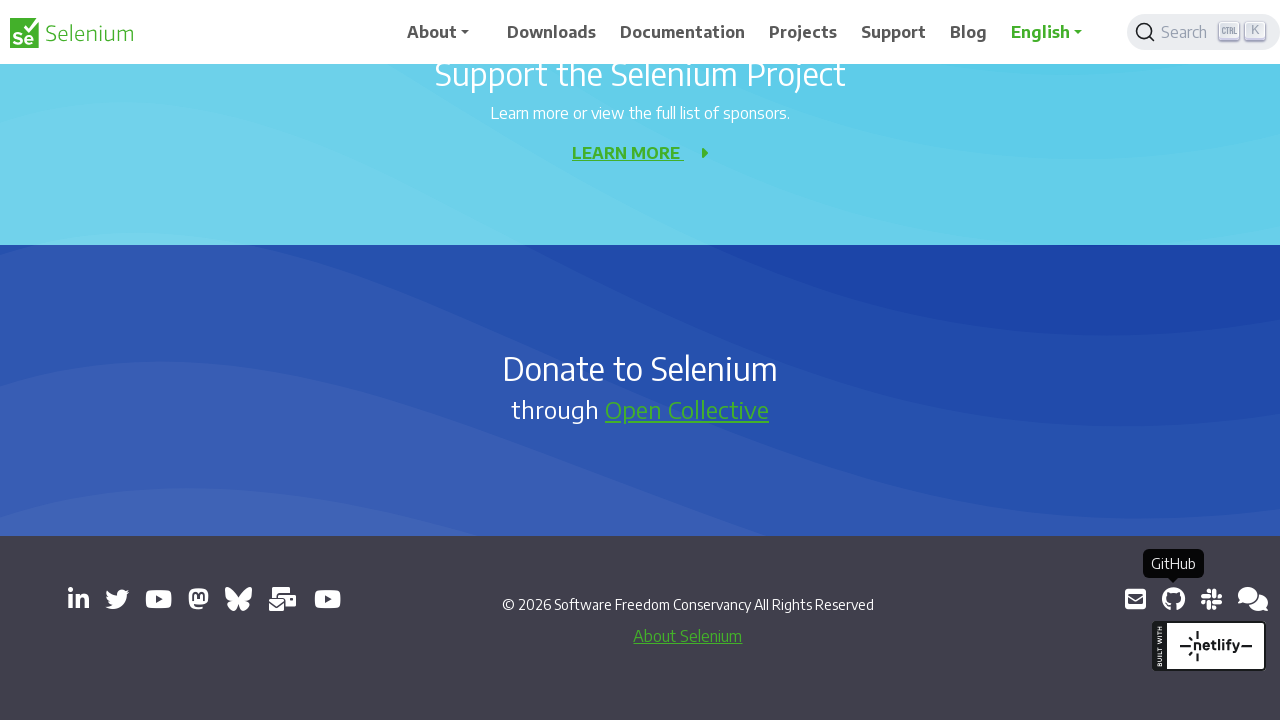

Clicked external link: https://inviter.co/seleniumhq at (1211, 599) on a[target='_blank'] >> nth=11
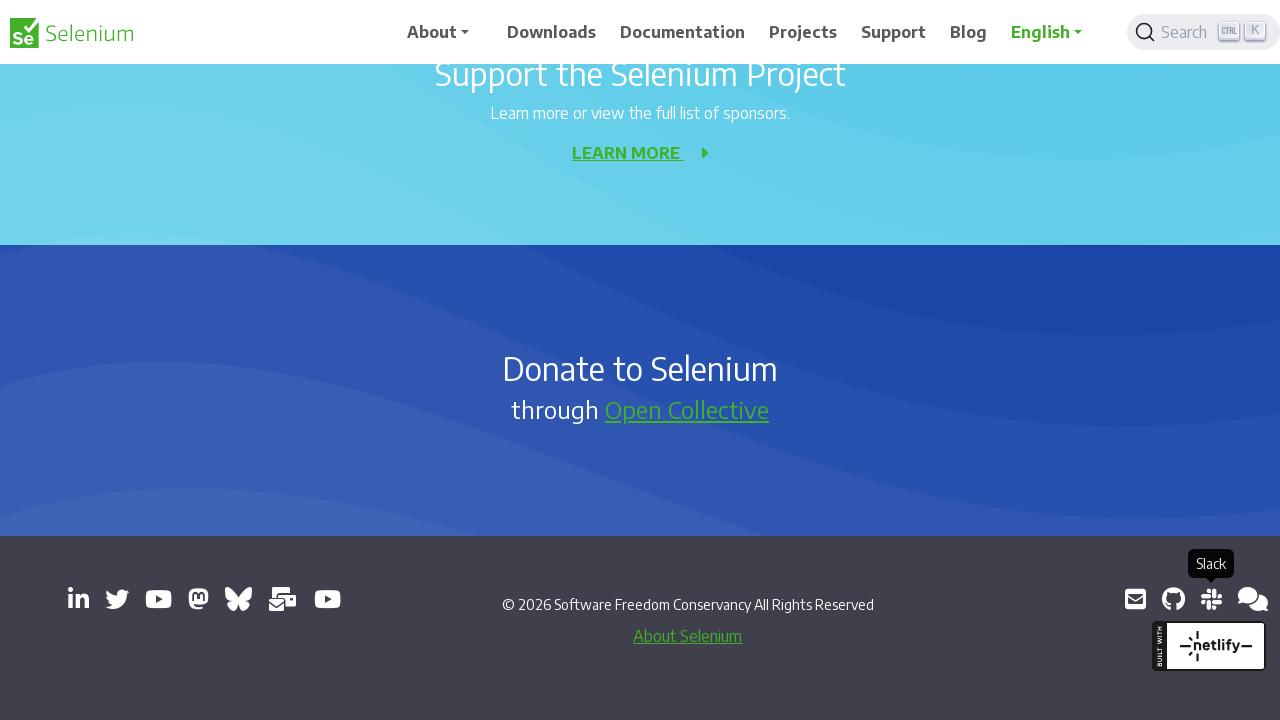

Retrieved href attribute from link: https://web.libera.chat/#selenium
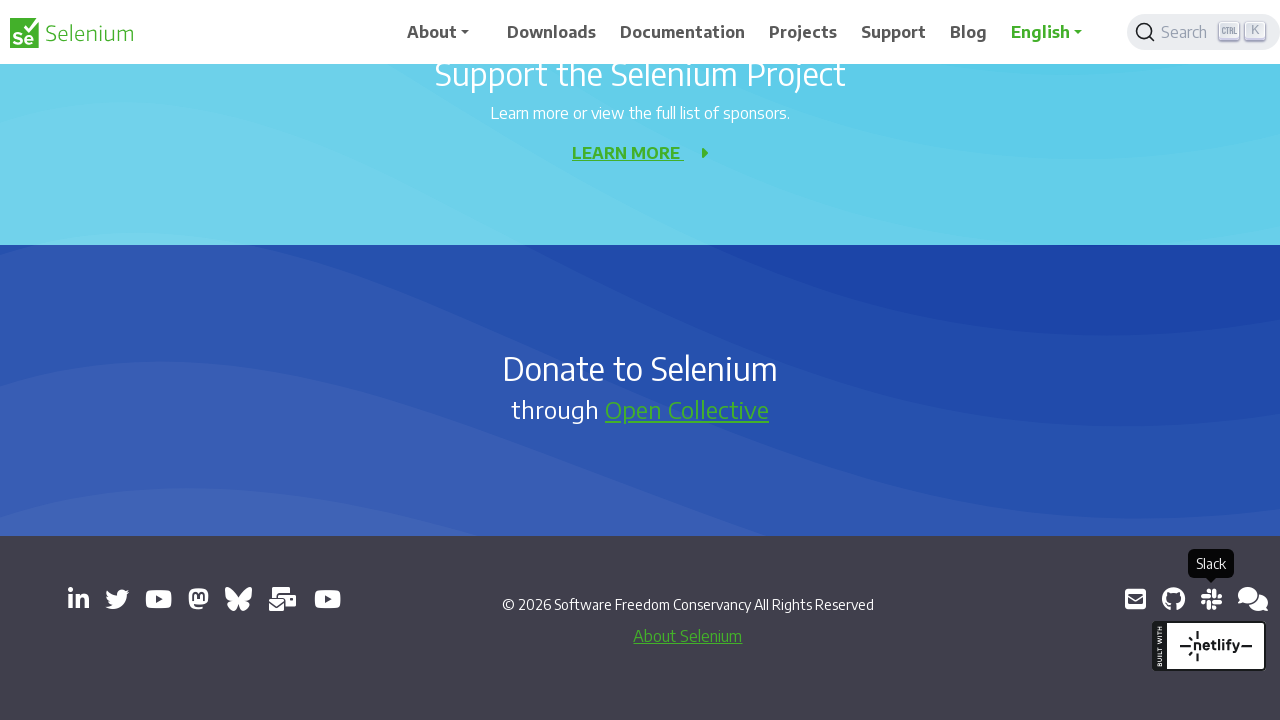

Clicked external link: https://web.libera.chat/#selenium at (1253, 599) on a[target='_blank'] >> nth=12
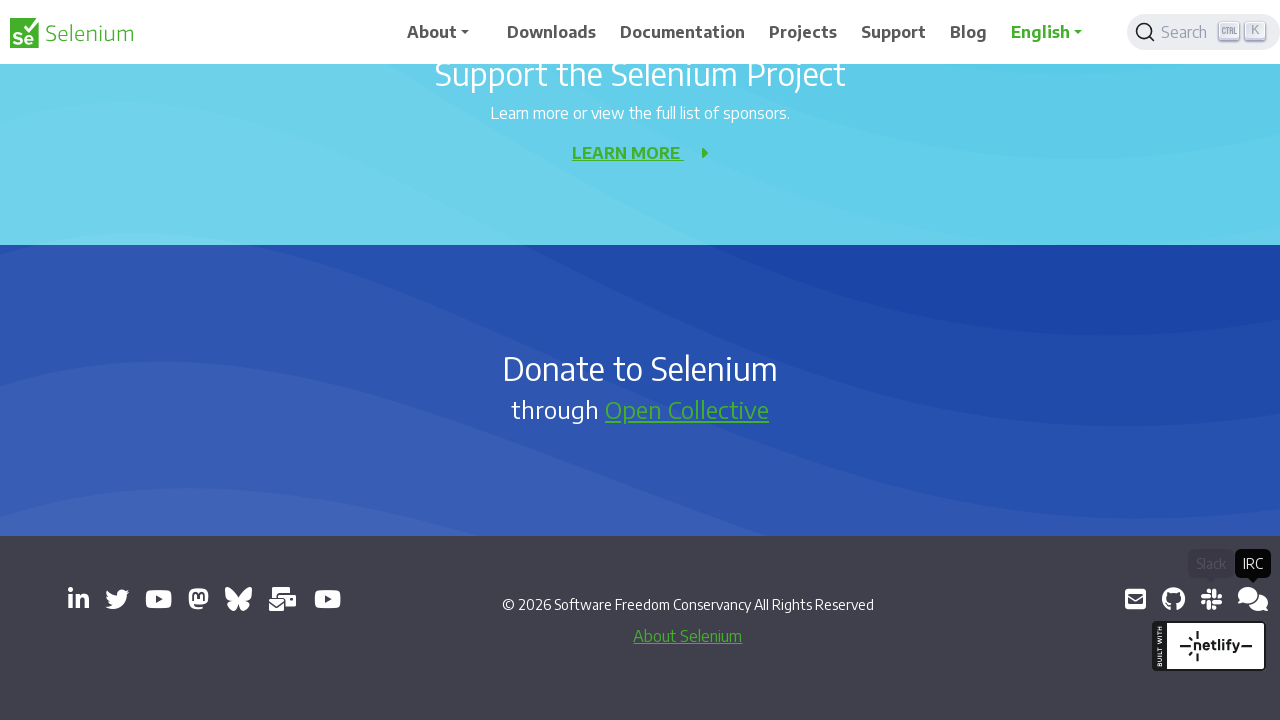

Retrieved href attribute from link: https://groups.google.com/g/selenium-developers
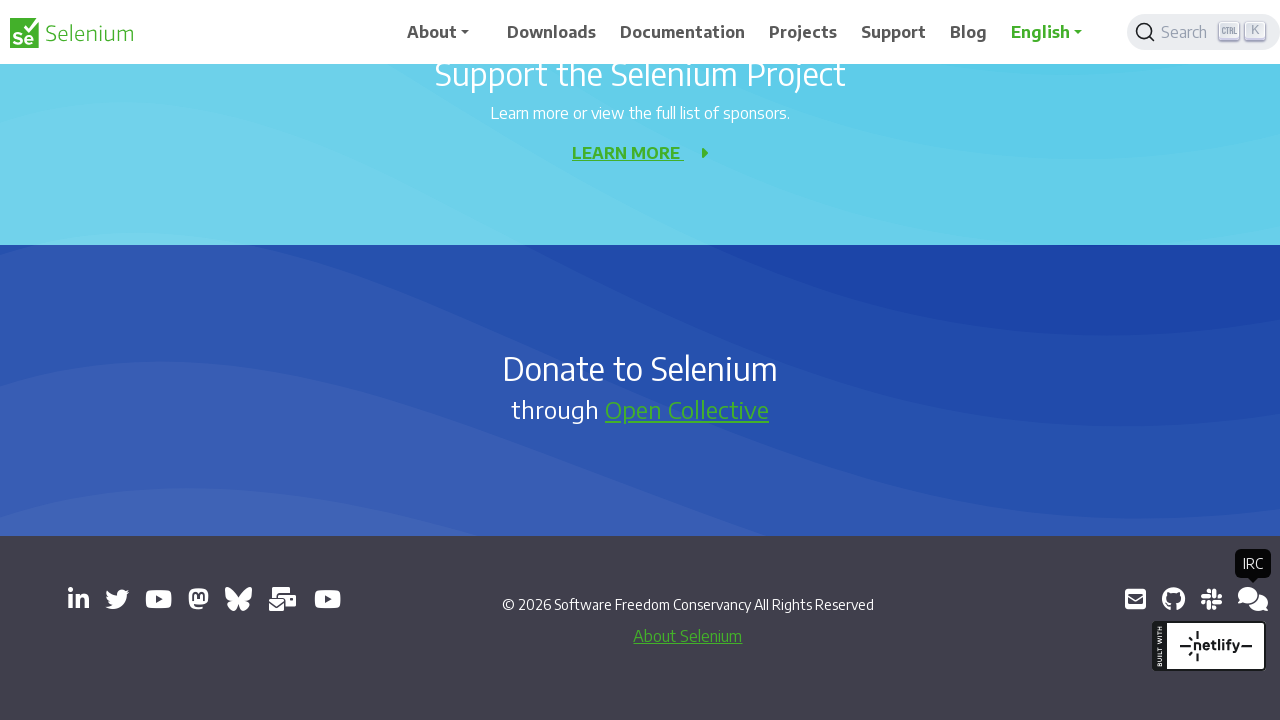

Clicked external link: https://groups.google.com/g/selenium-developers at (1248, 599) on a[target='_blank'] >> nth=13
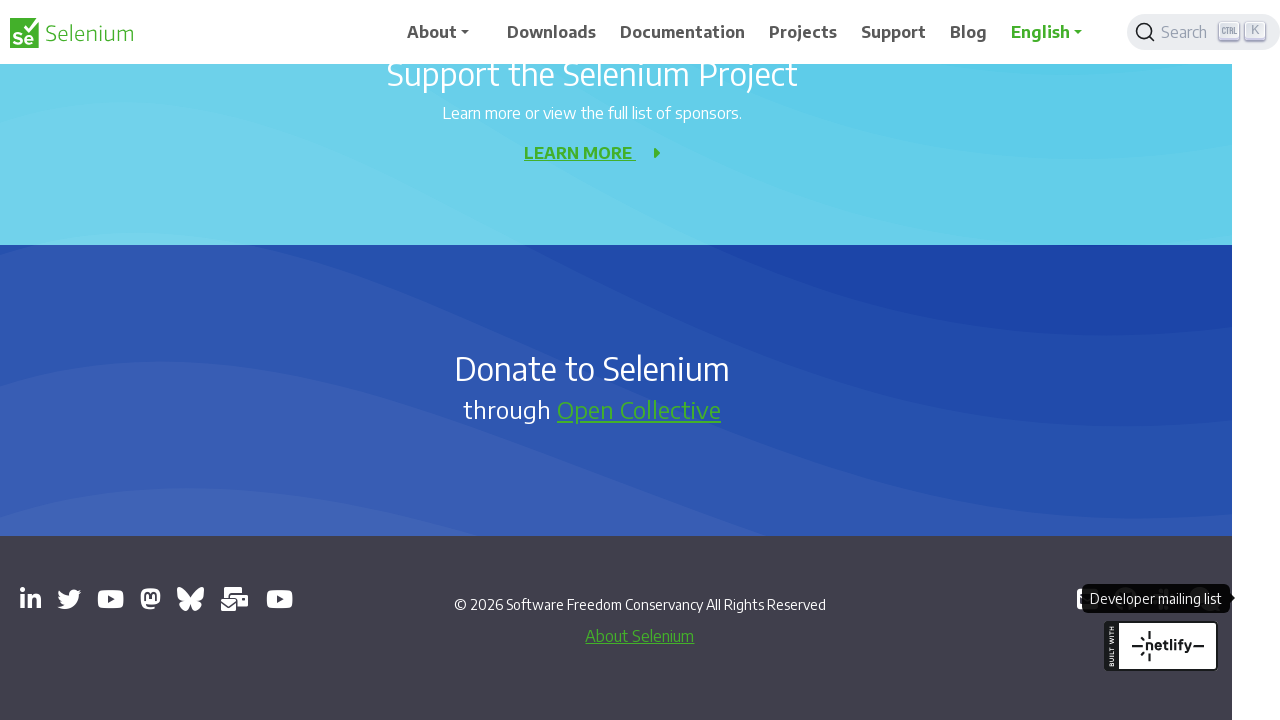

Waited 2 seconds for new tabs to open
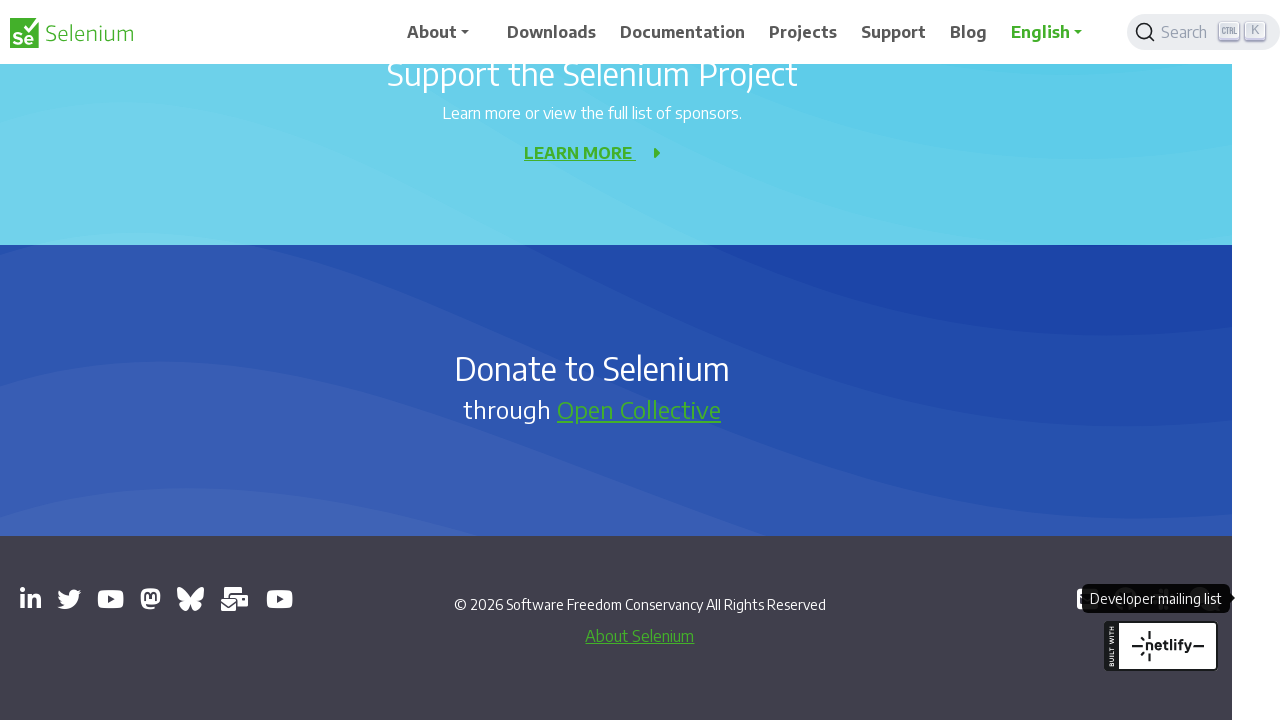

Retrieved all open pages in context: 14 page(s) found
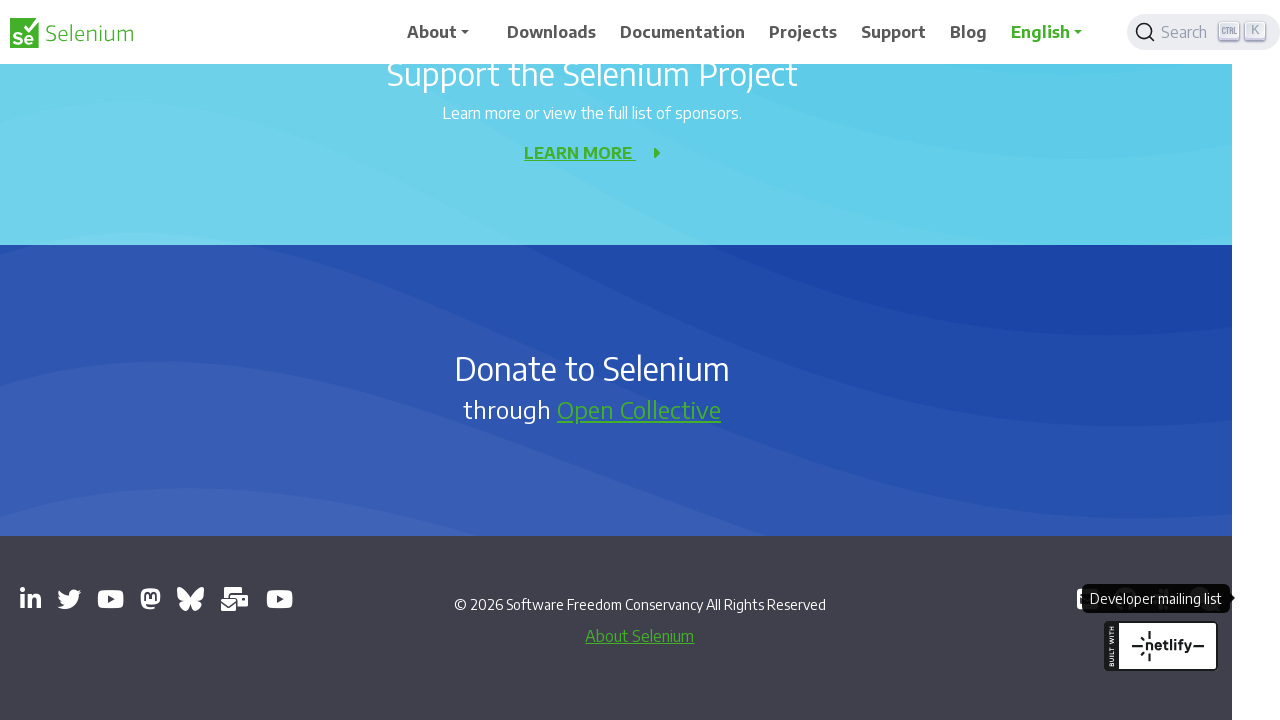

Switched back to original page by bringing it to front
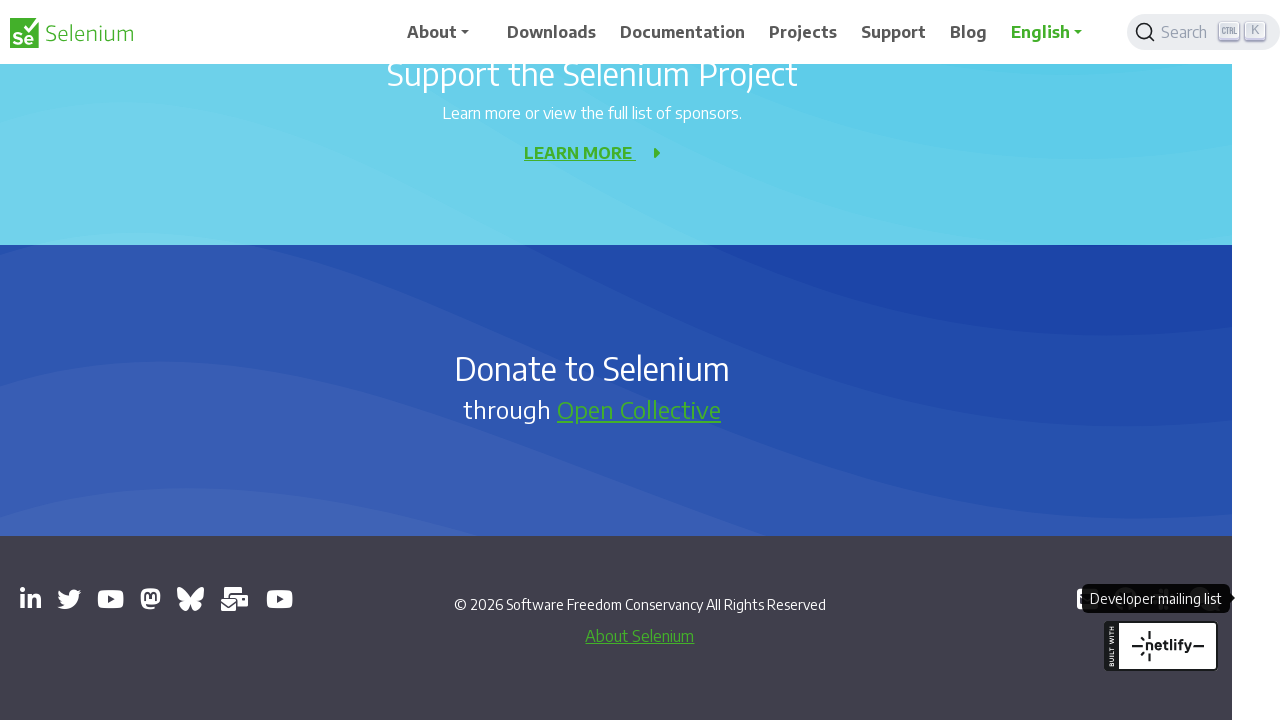

Waited 2 seconds to observe the final result
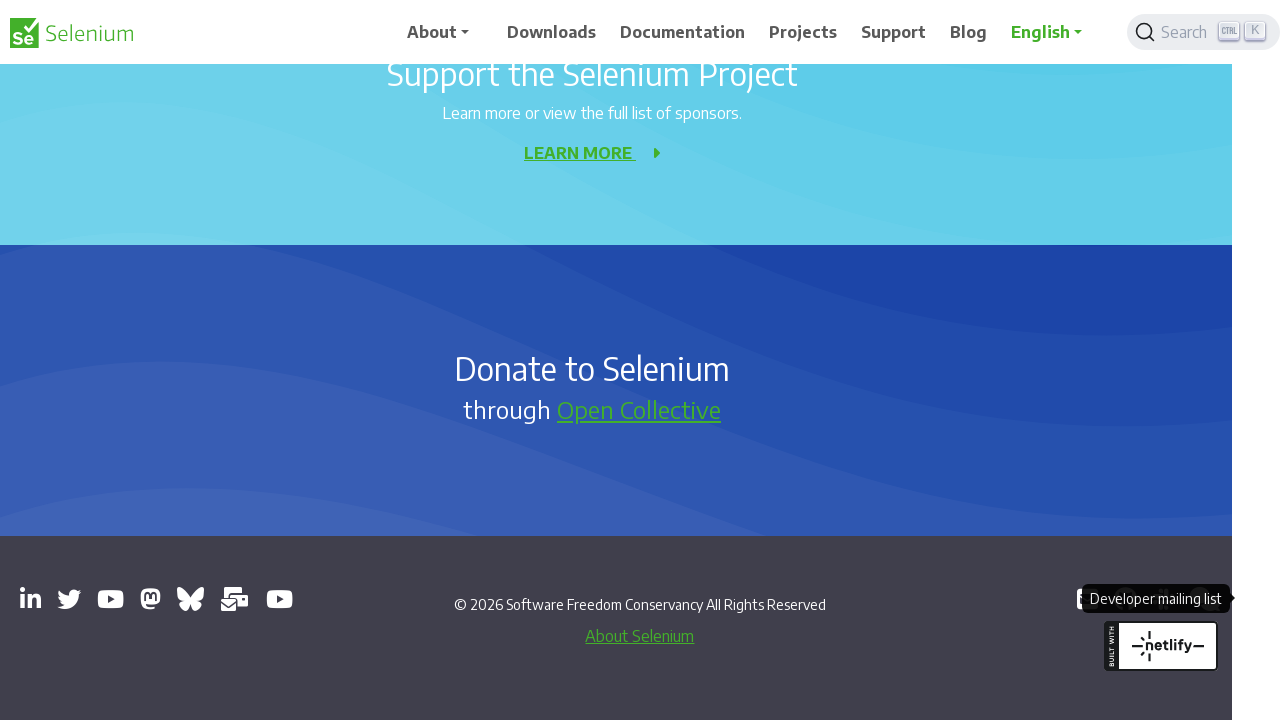

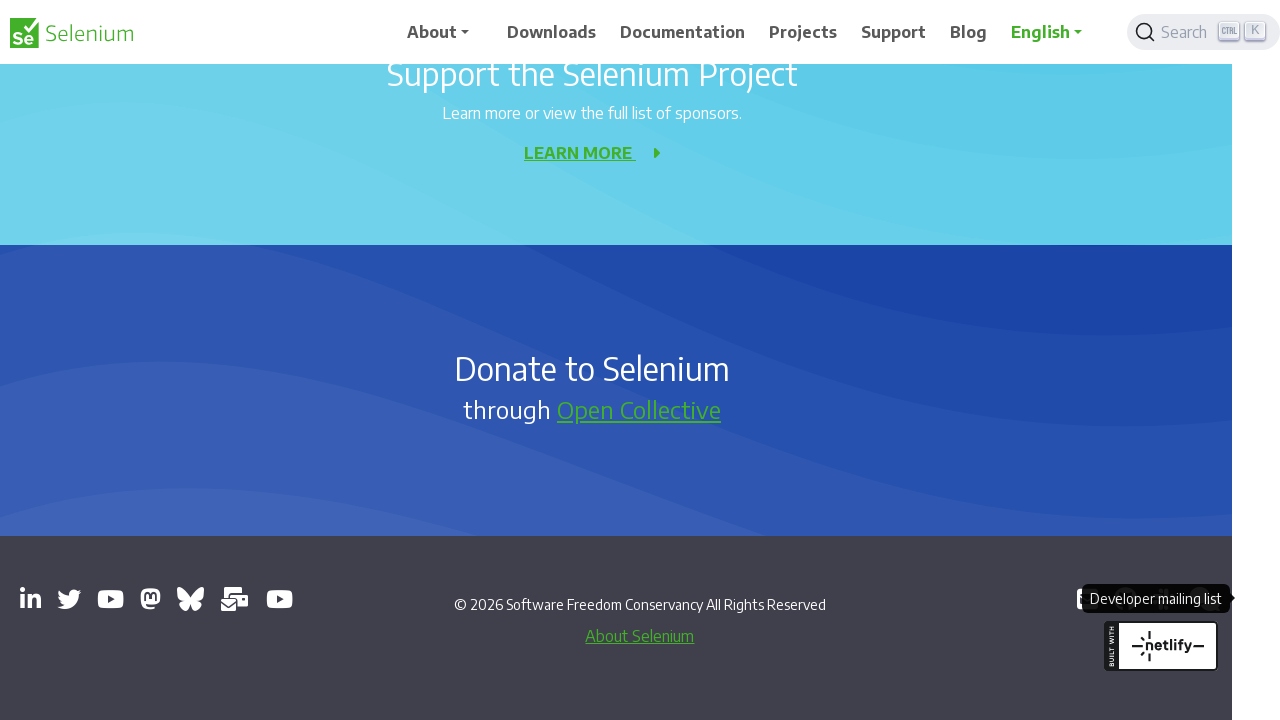